Tests mouse actions including double click on a button and right click functionality, handling alerts that appear

Starting URL: https://www.automationtestinginsider.com/2019/08/textarea-textarea-element-defines-multi.html

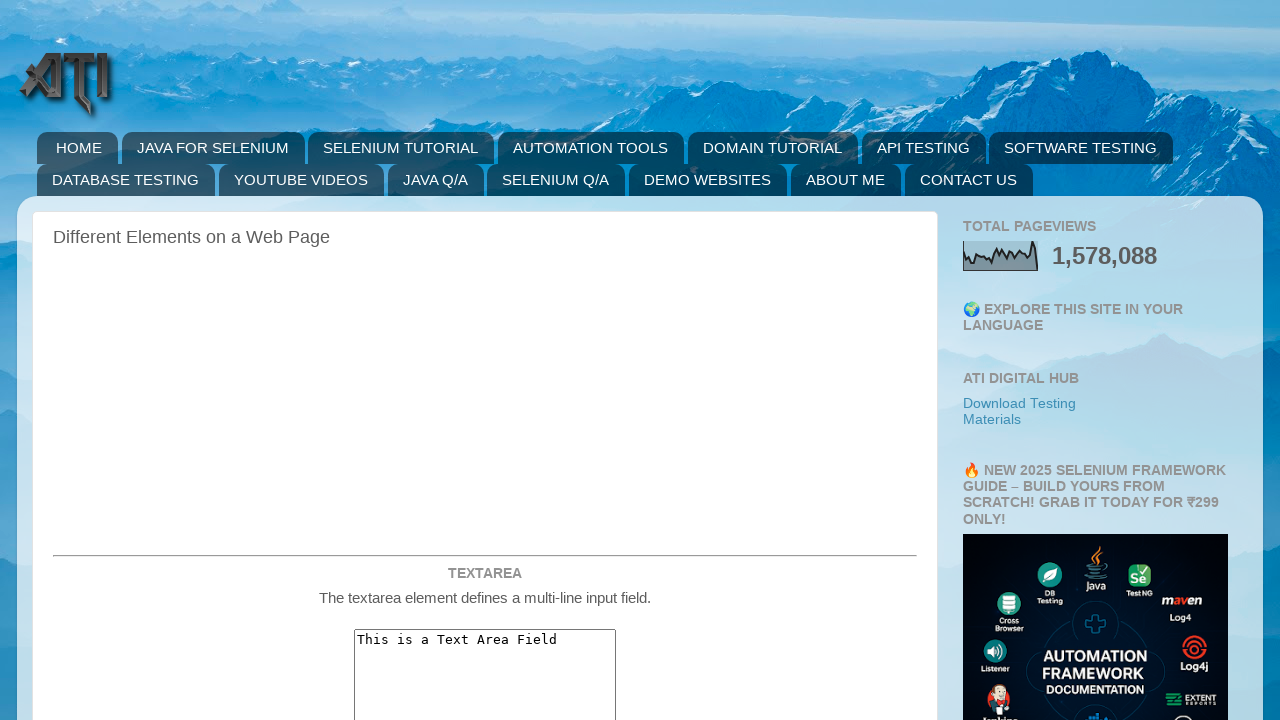

Scrolled double click button into view
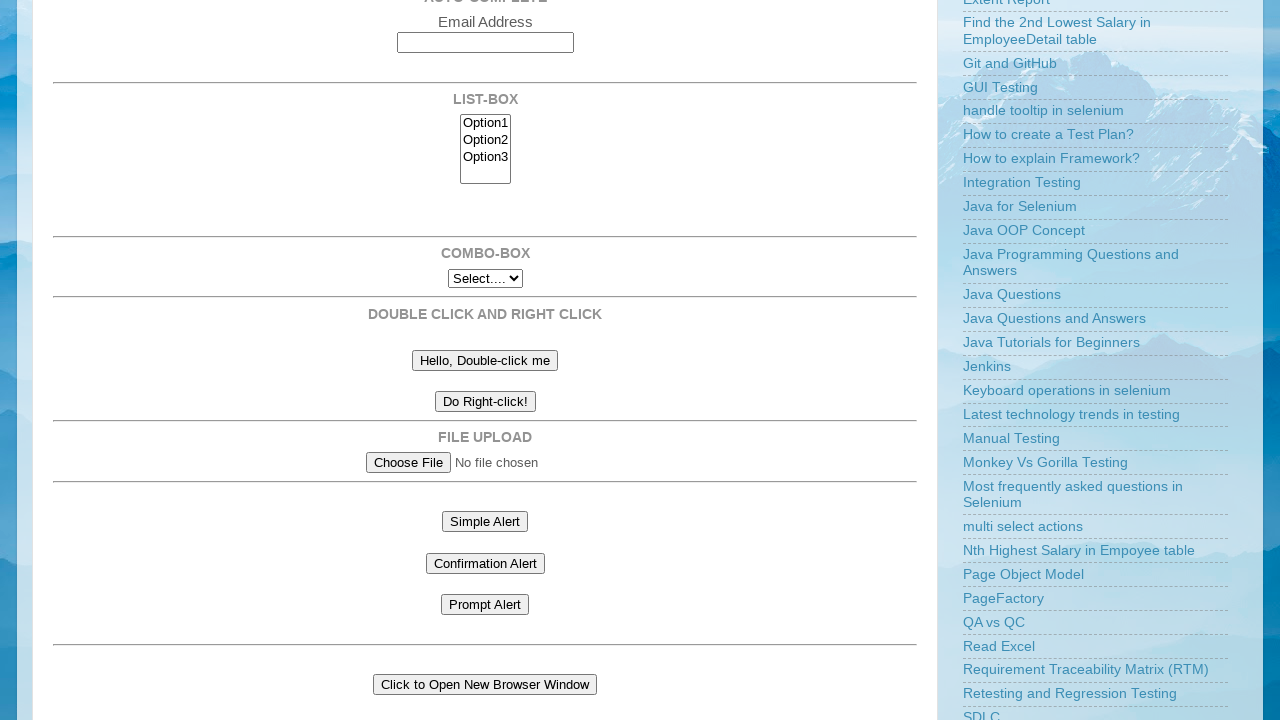

Double clicked the button at (485, 360) on #doubleClickBtn
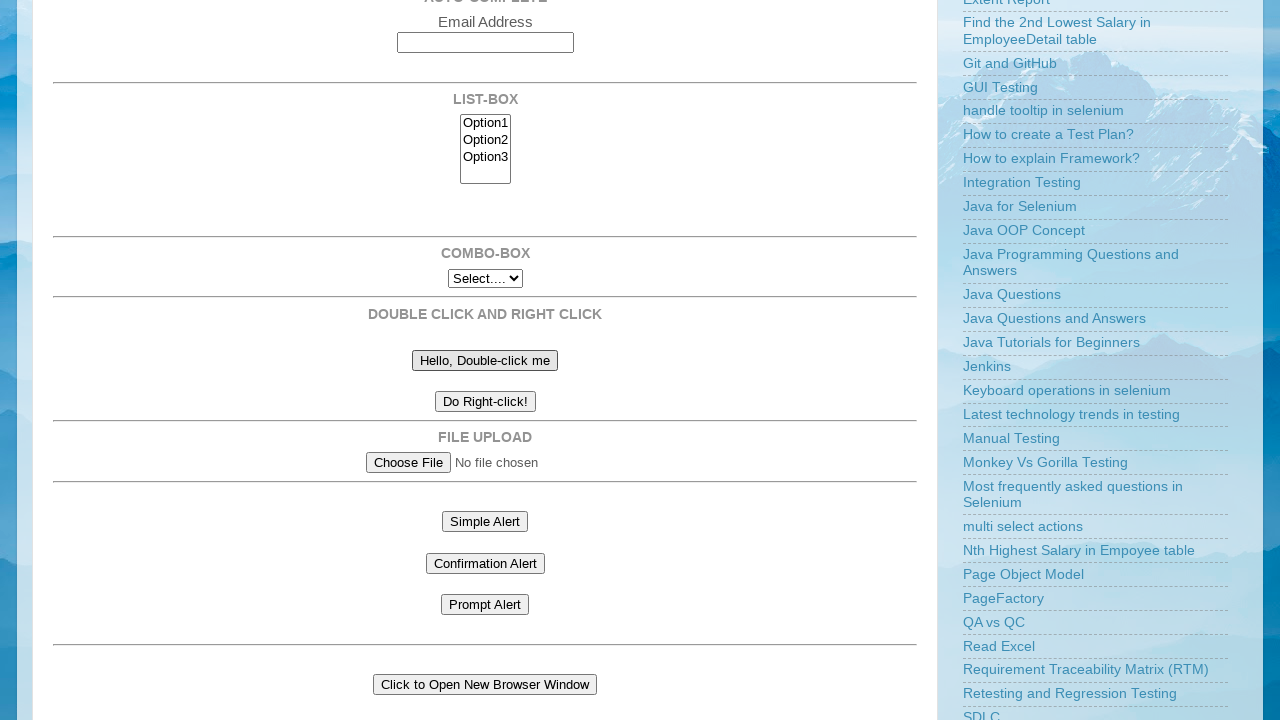

Set up dialog handler to accept alerts
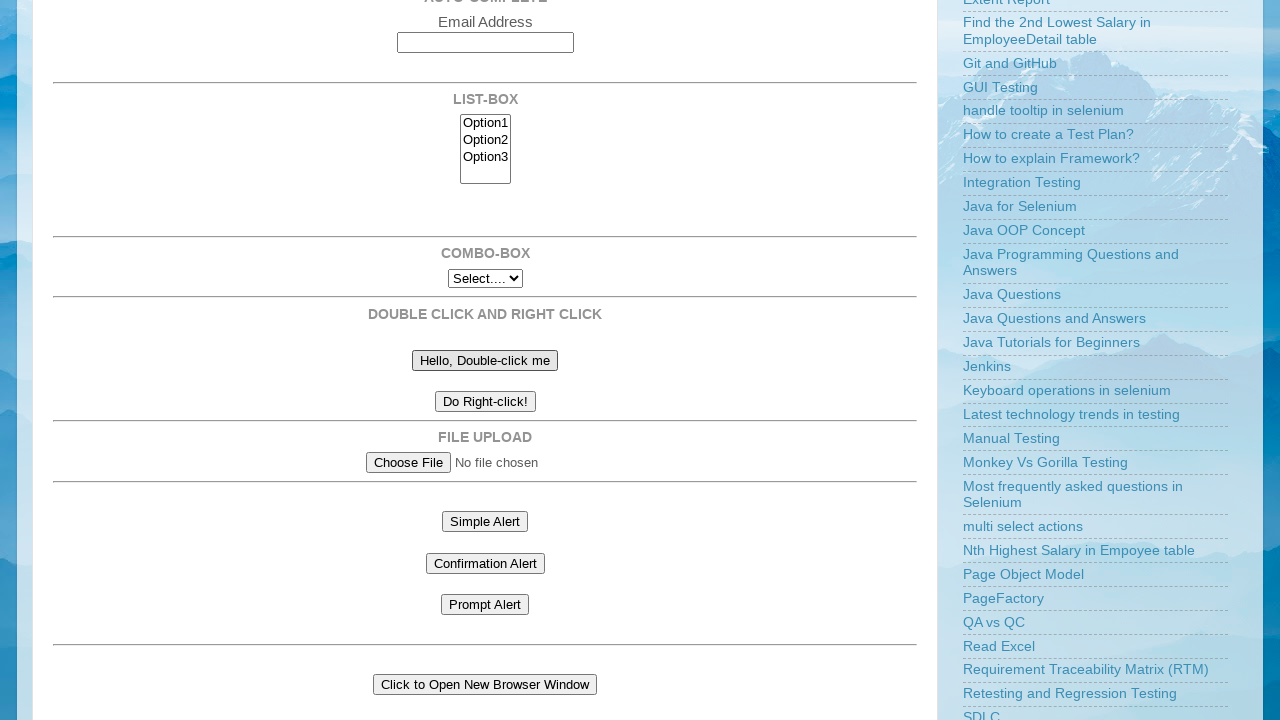

Right clicked the right click button at (485, 402) on #rightClickBtn
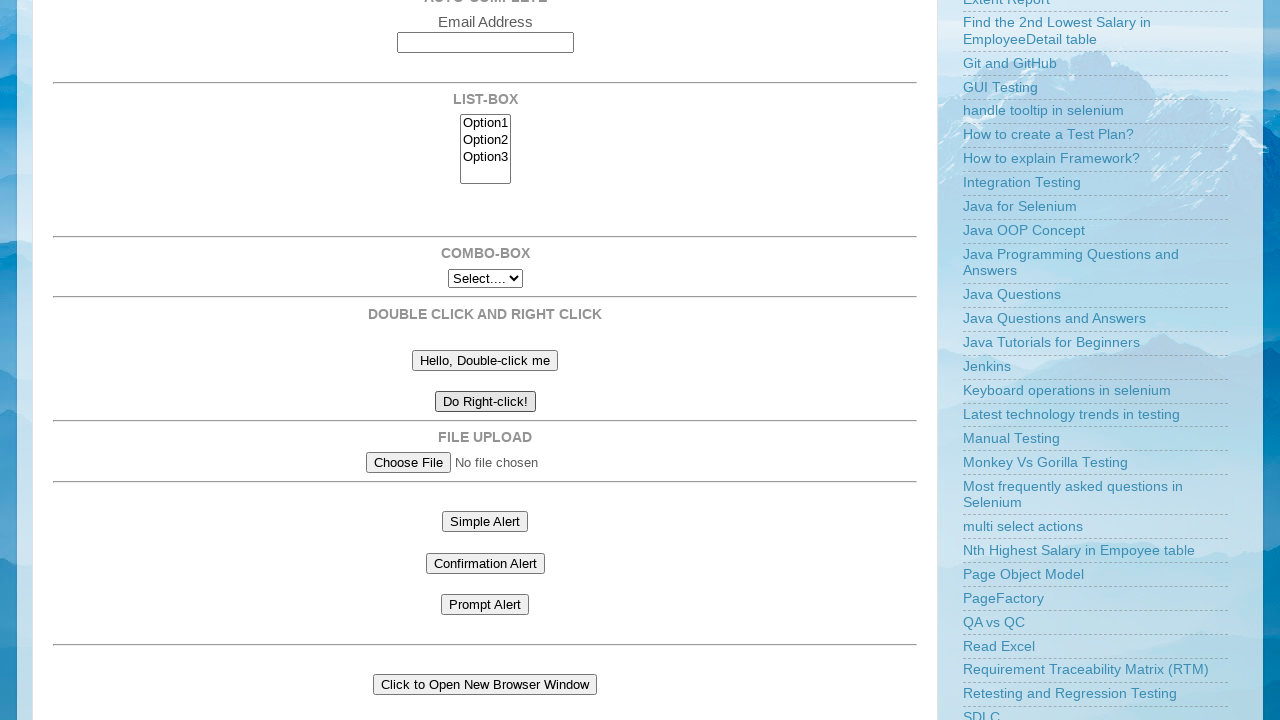

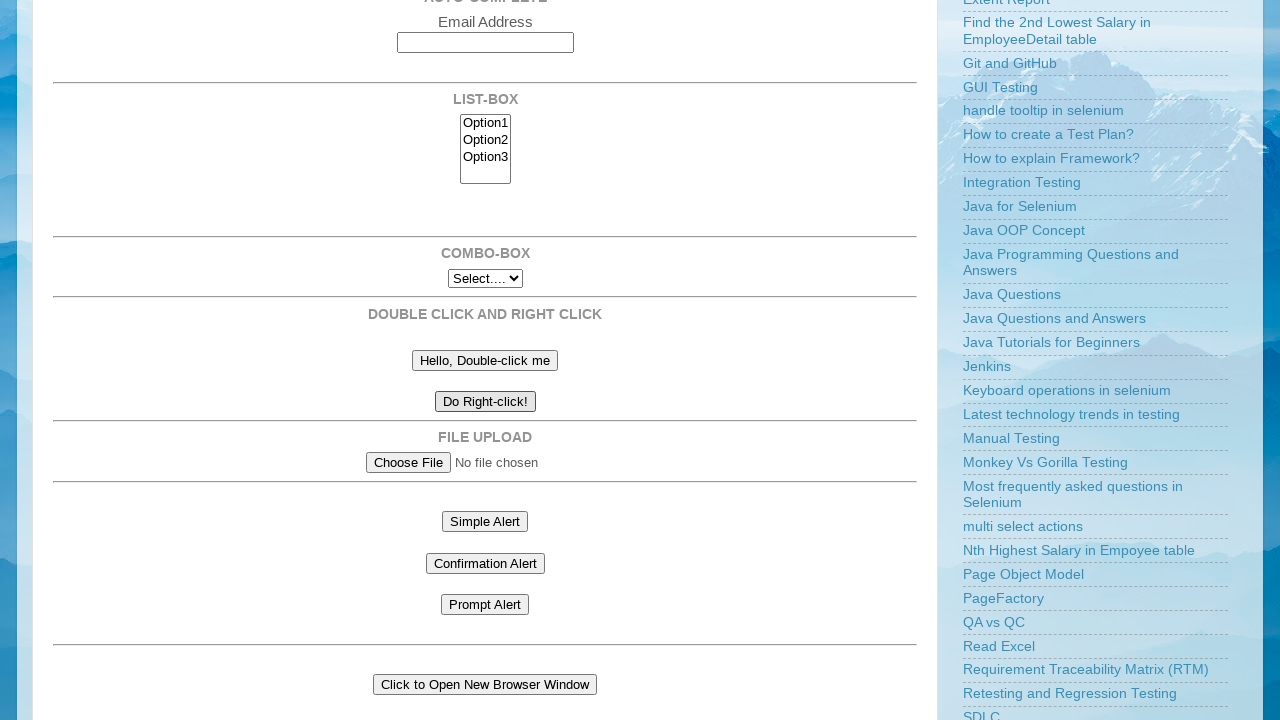